Finds elements by class name and retrieves text from the first matching element

Starting URL: https://kristinek.github.io/site/examples/locators

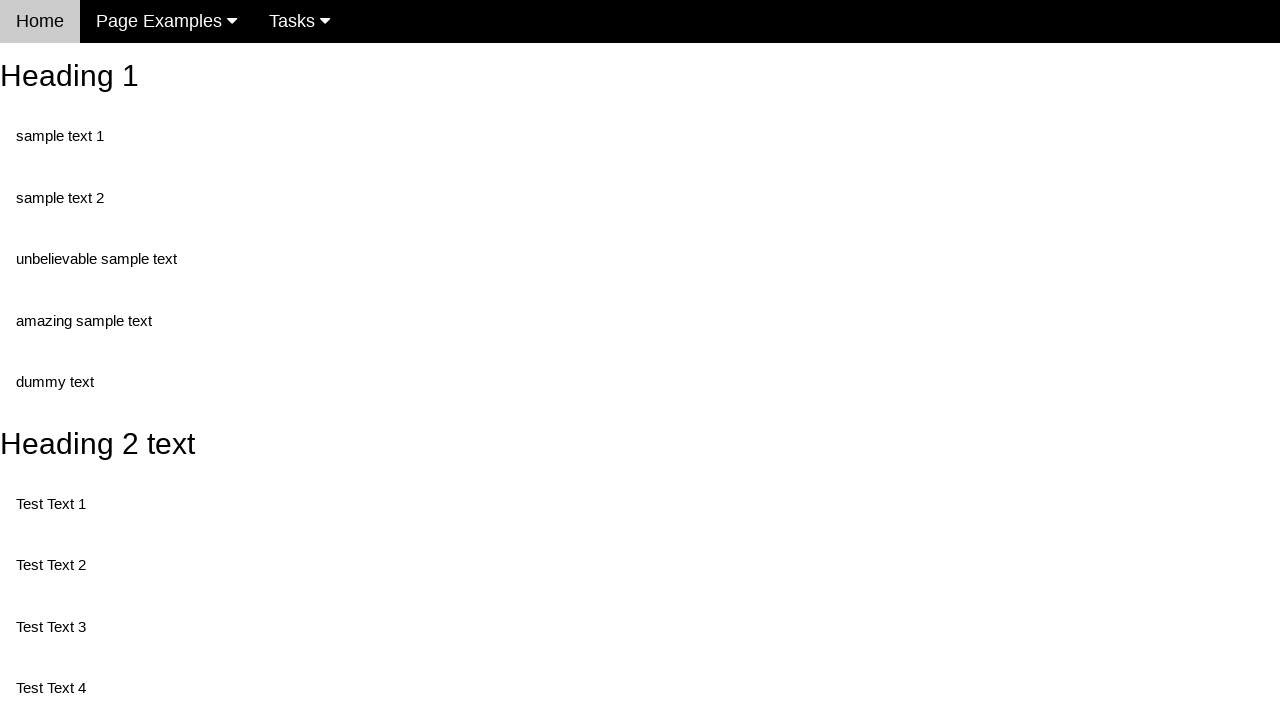

Navigated to locators example page
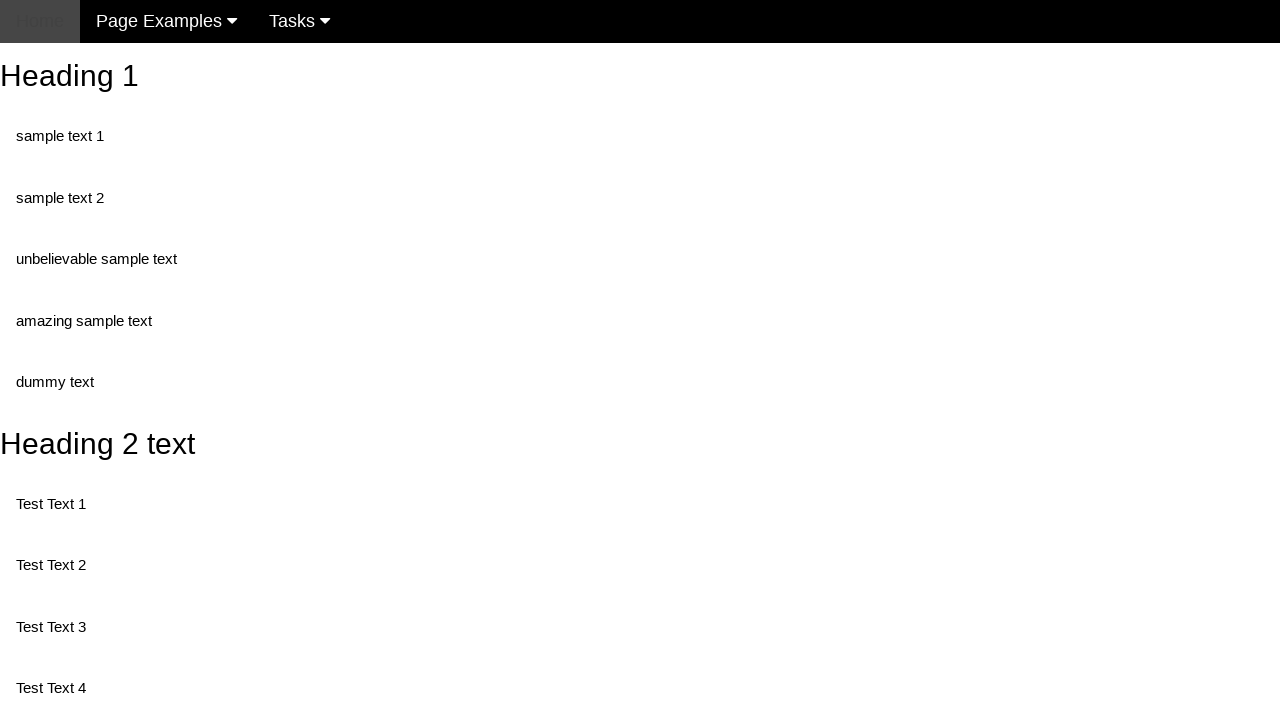

Located first element with class 'test'
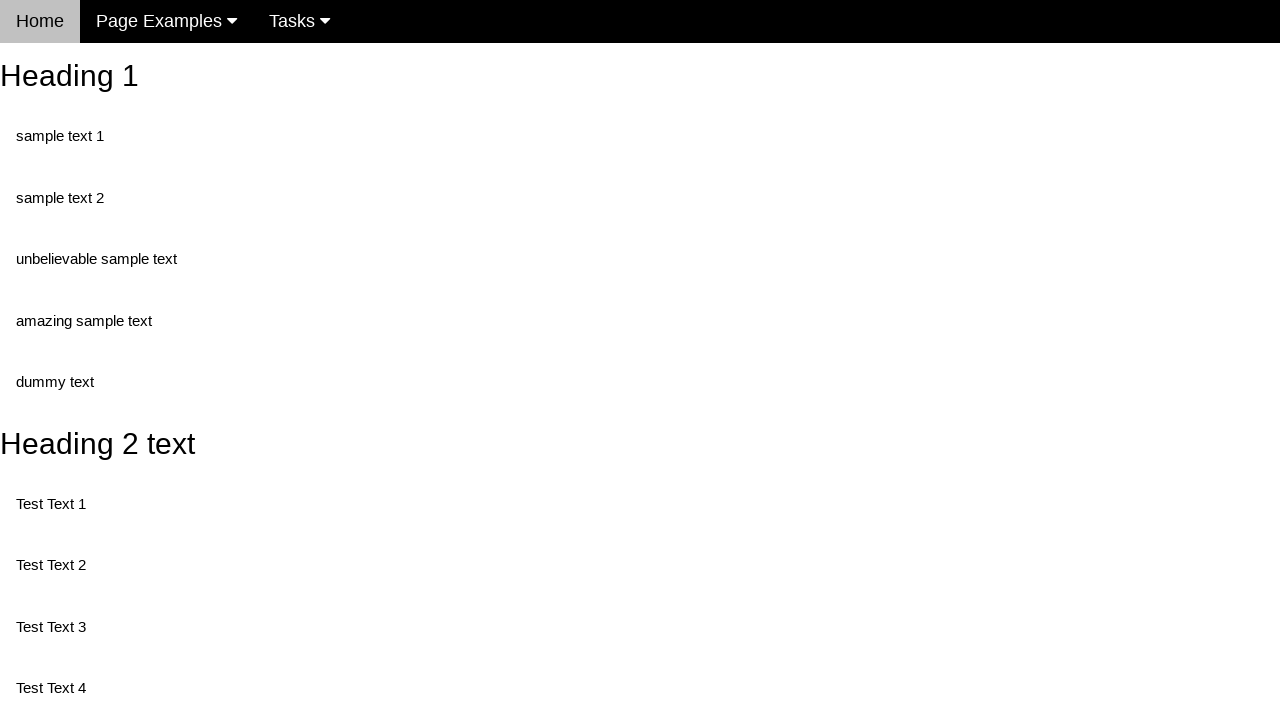

Retrieved text content from first element: 'Test Text 1'
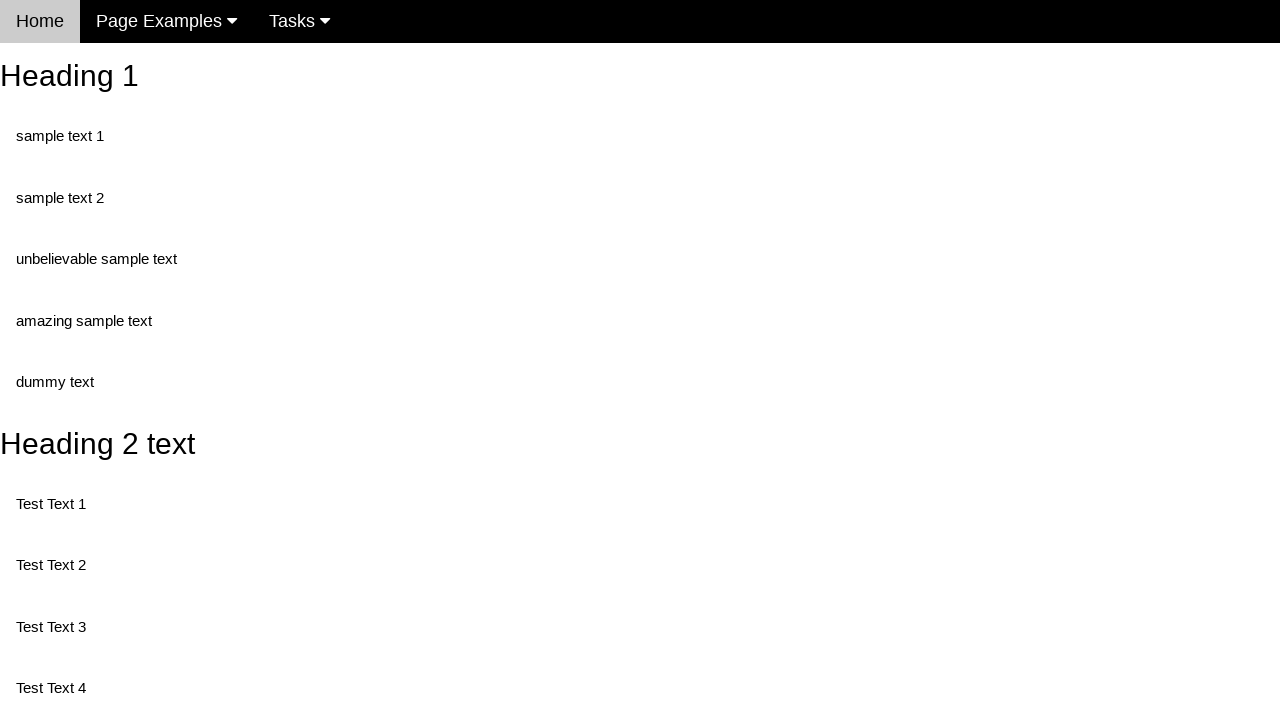

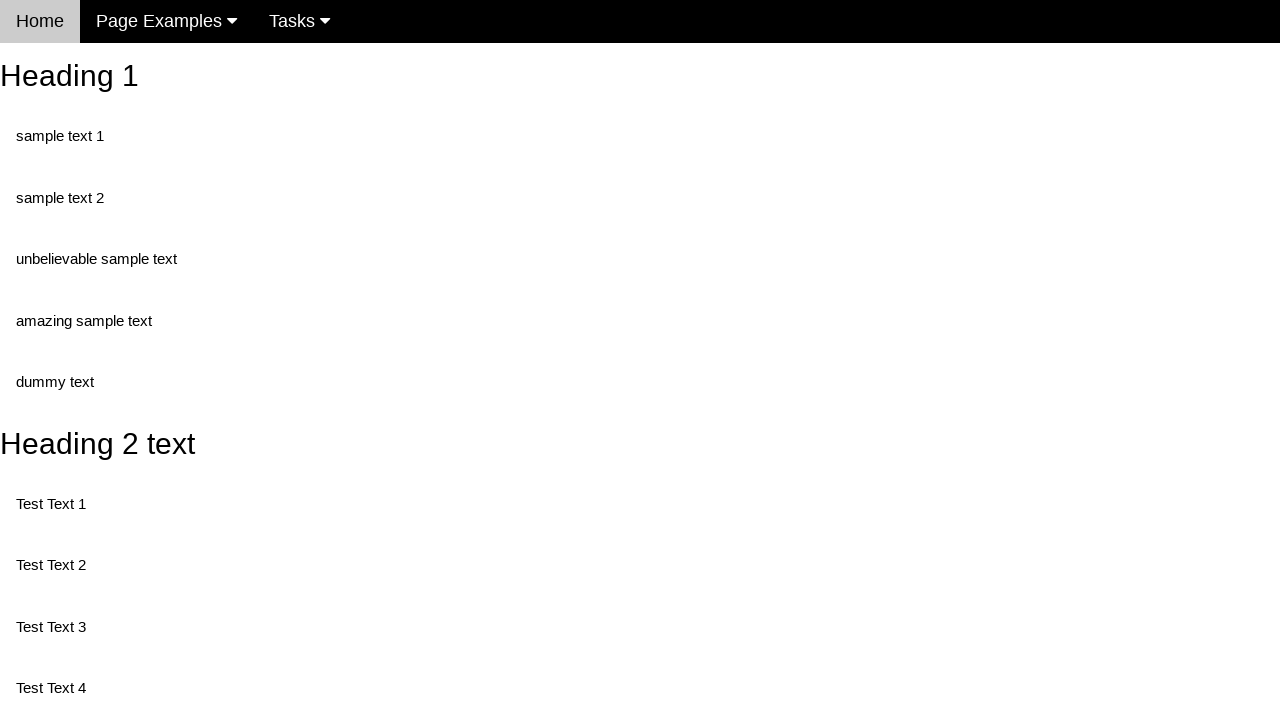